Tests copy-paste functionality using keyboard shortcuts between two input fields

Starting URL: http://sahitest.com/demo/label.htm

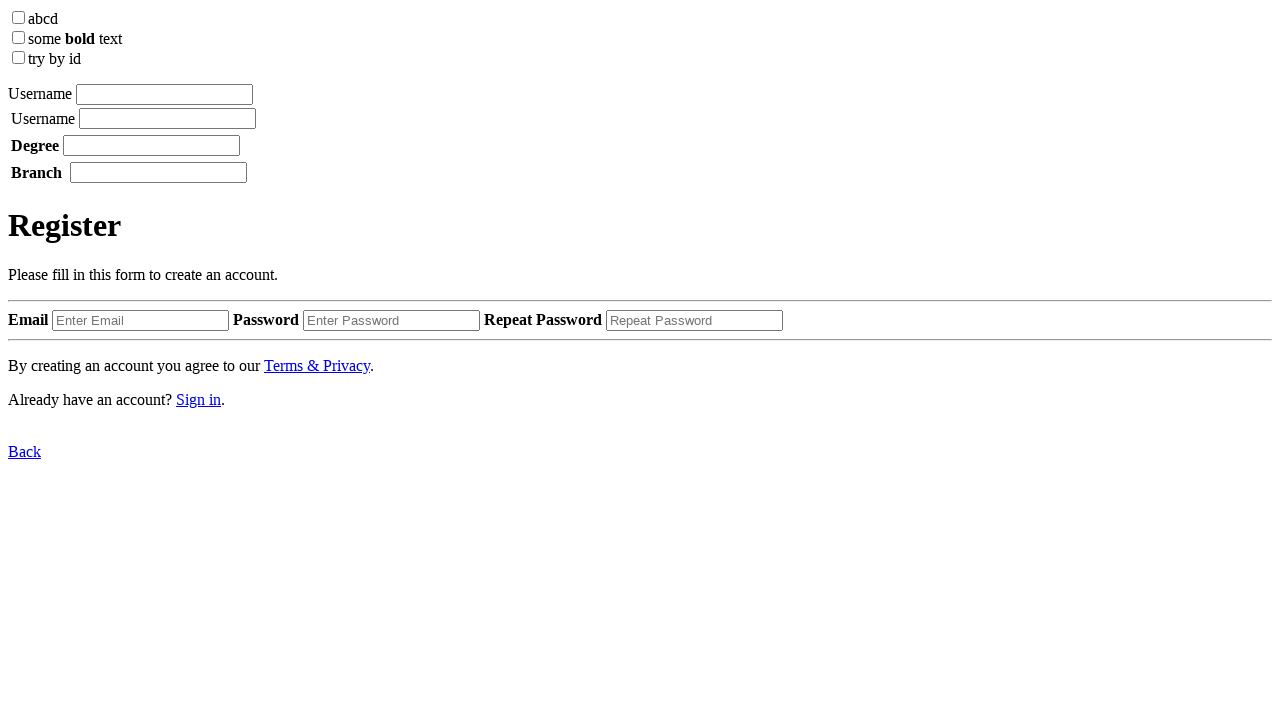

Filled first input field with 'ashin' on xpath=//input[@type='textbox'] >> nth=0
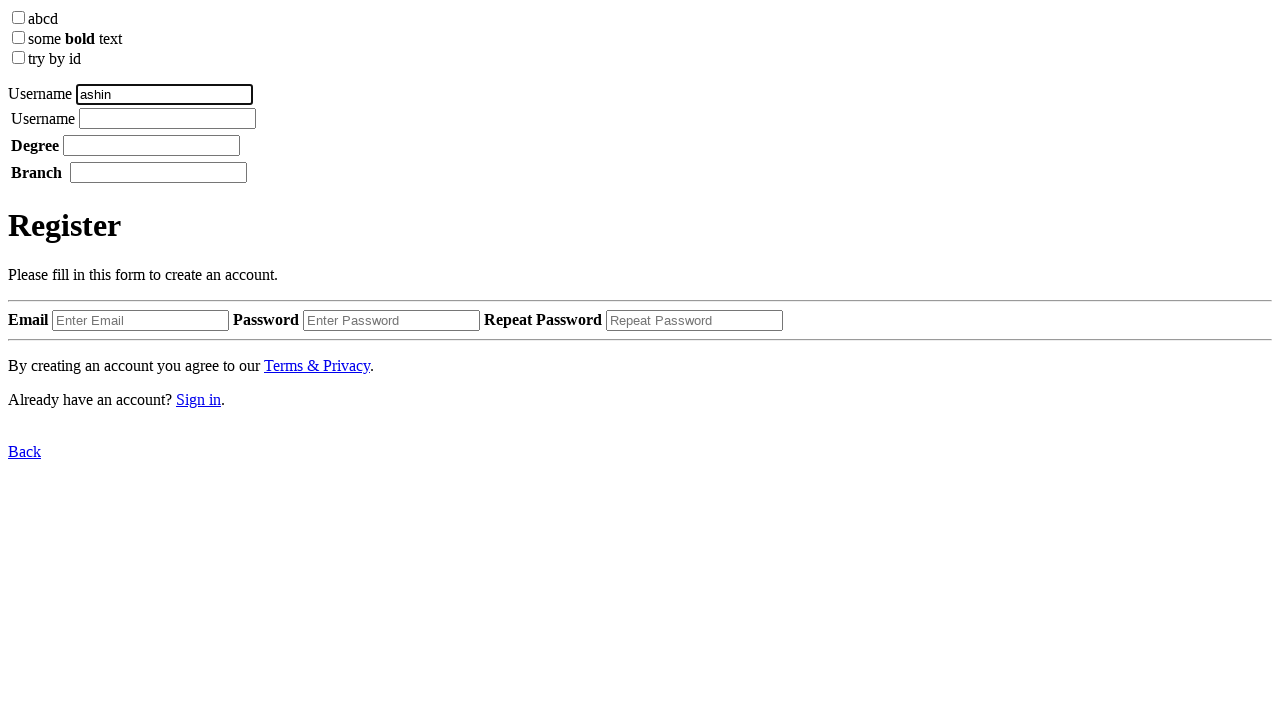

Selected all text in first input using Ctrl+A on xpath=//input[@type='textbox'] >> nth=0
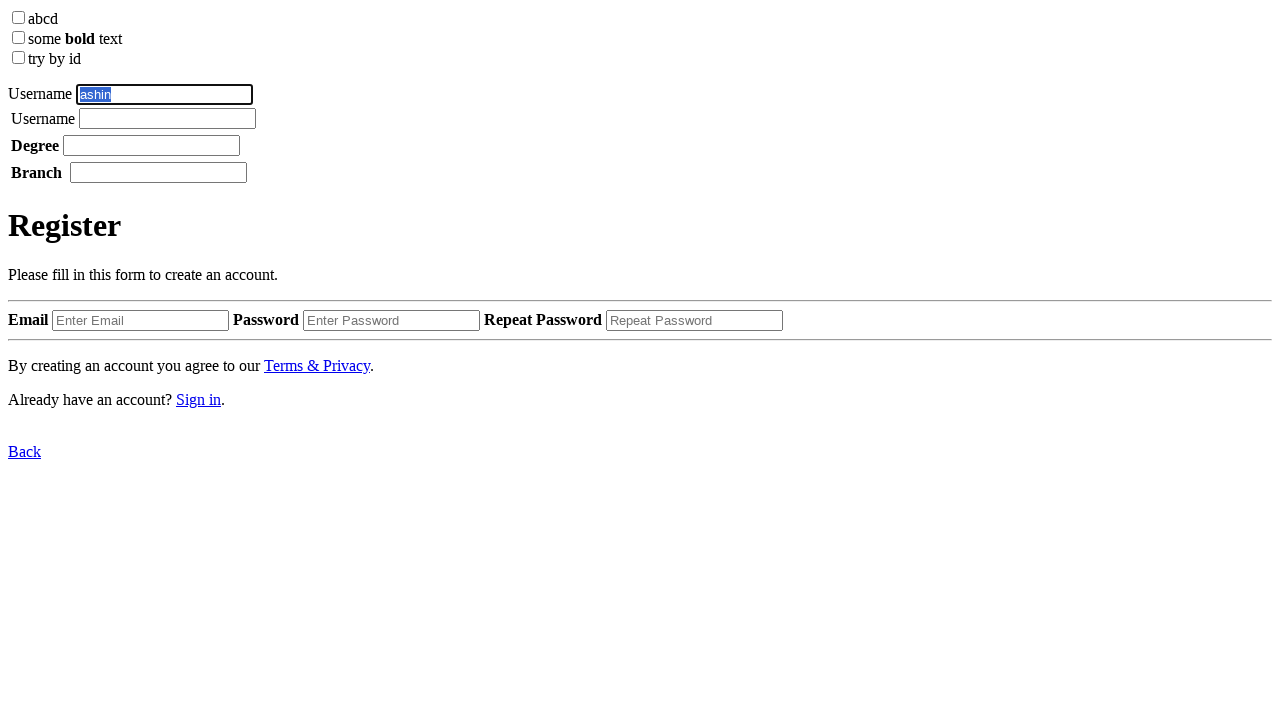

Copied selected text using Ctrl+C on xpath=//input[@type='textbox'] >> nth=0
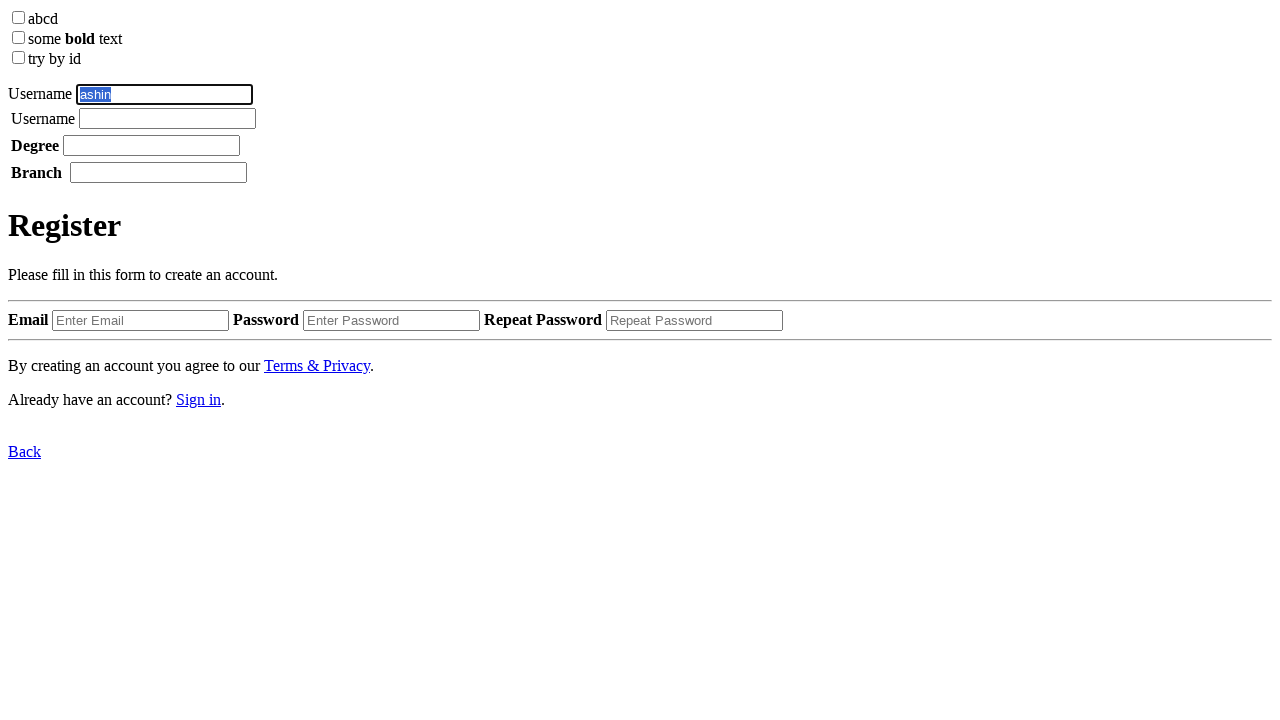

Pasted copied text into second input field using Ctrl+V on xpath=//input[@type='textbox'] >> nth=1
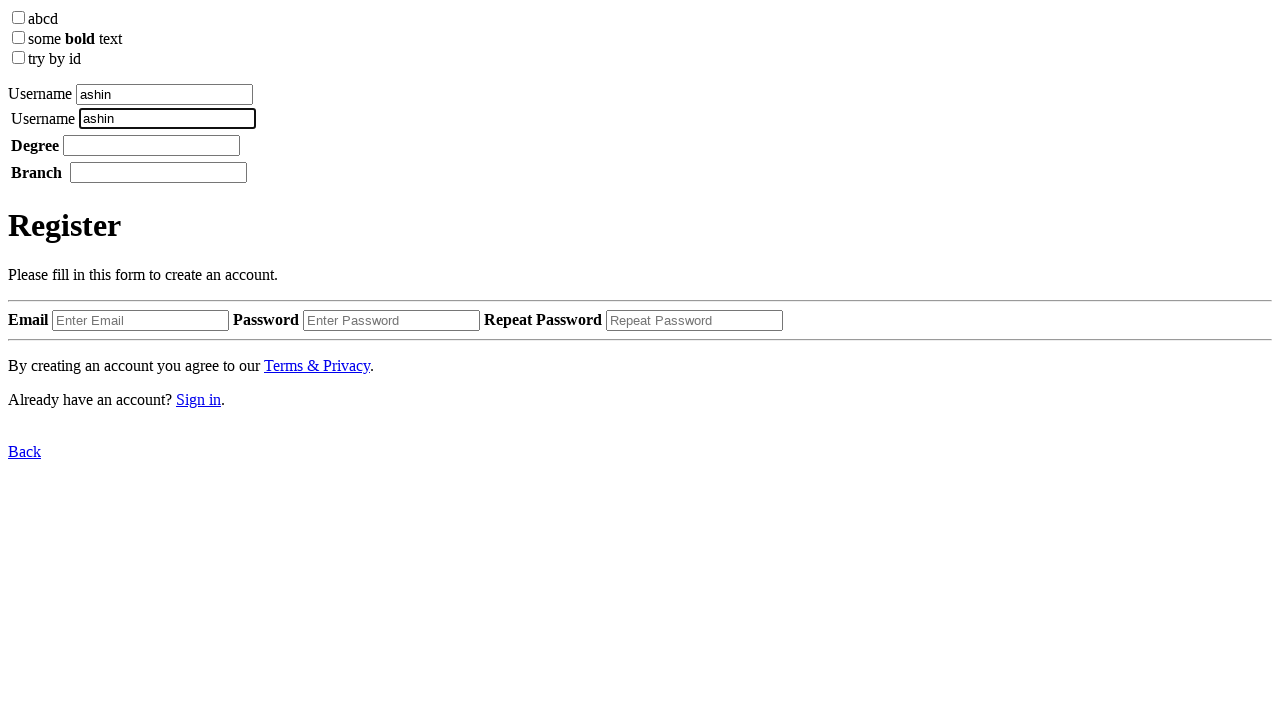

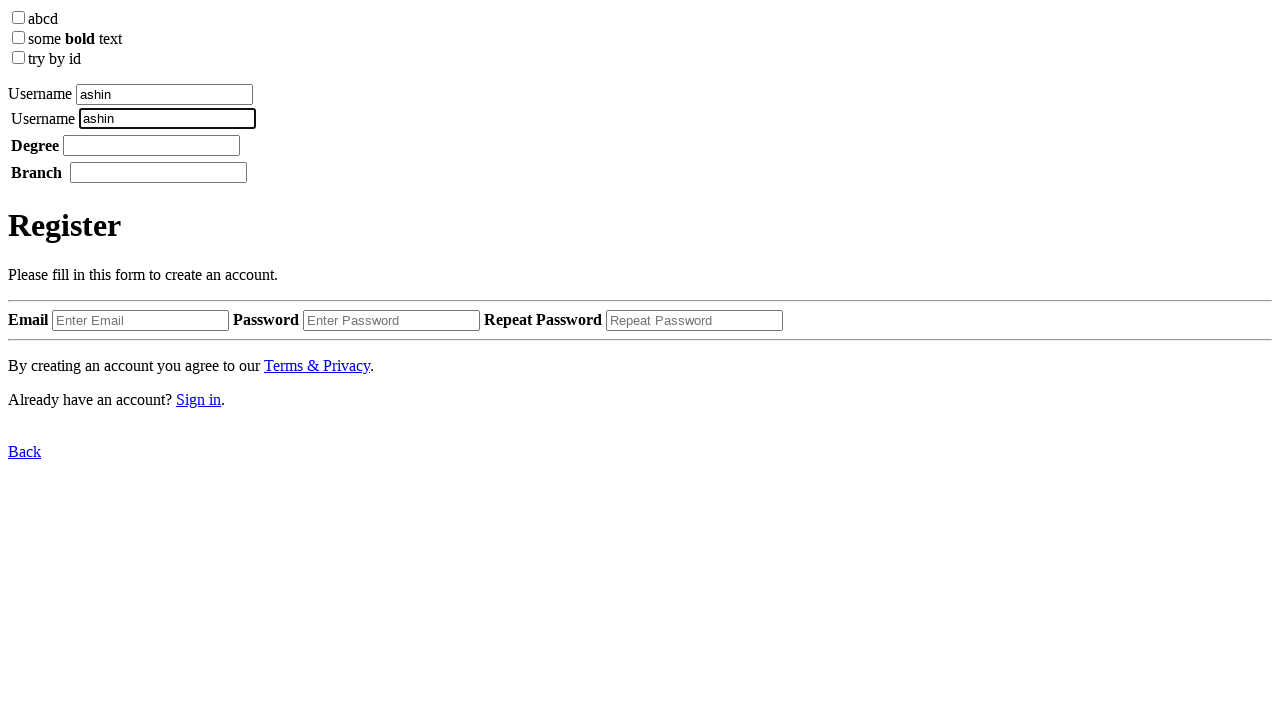